Navigates to a modals test page, clicks a button to open a modal, and verifies the modal content appears

Starting URL: https://applitools.github.io/demo/TestPages/ModalsPage/index.html

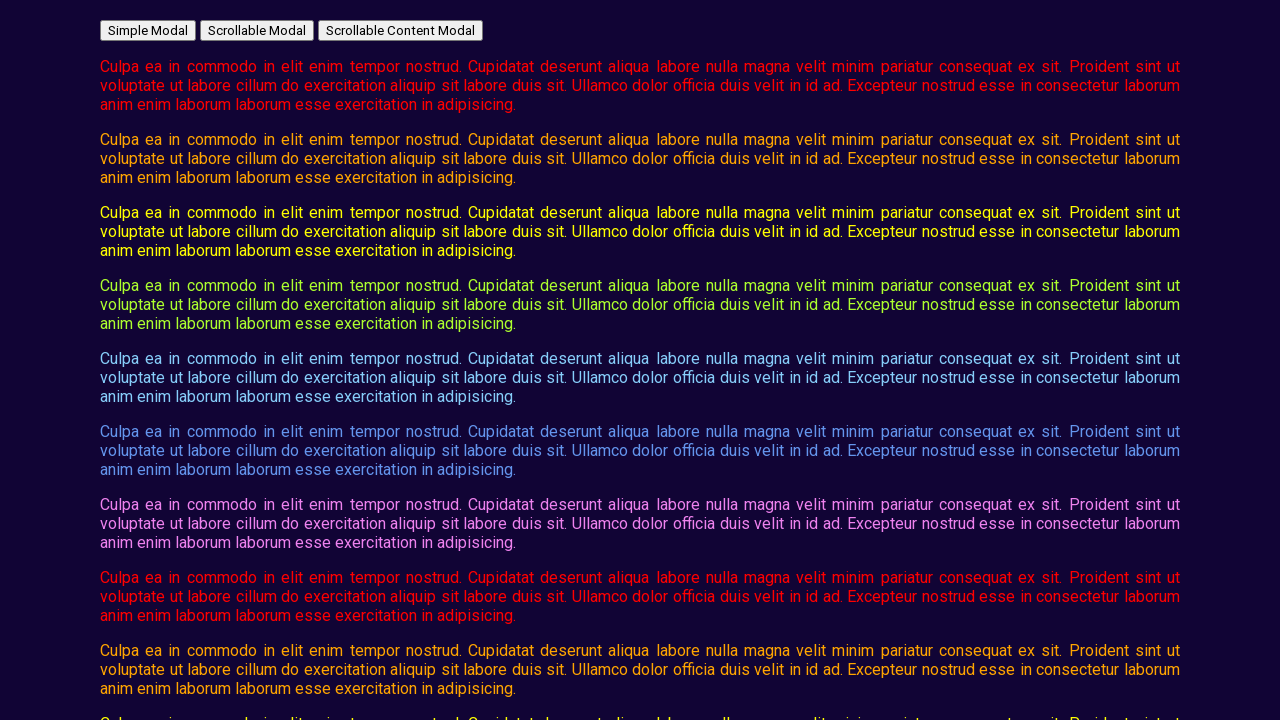

Navigated to modals test page
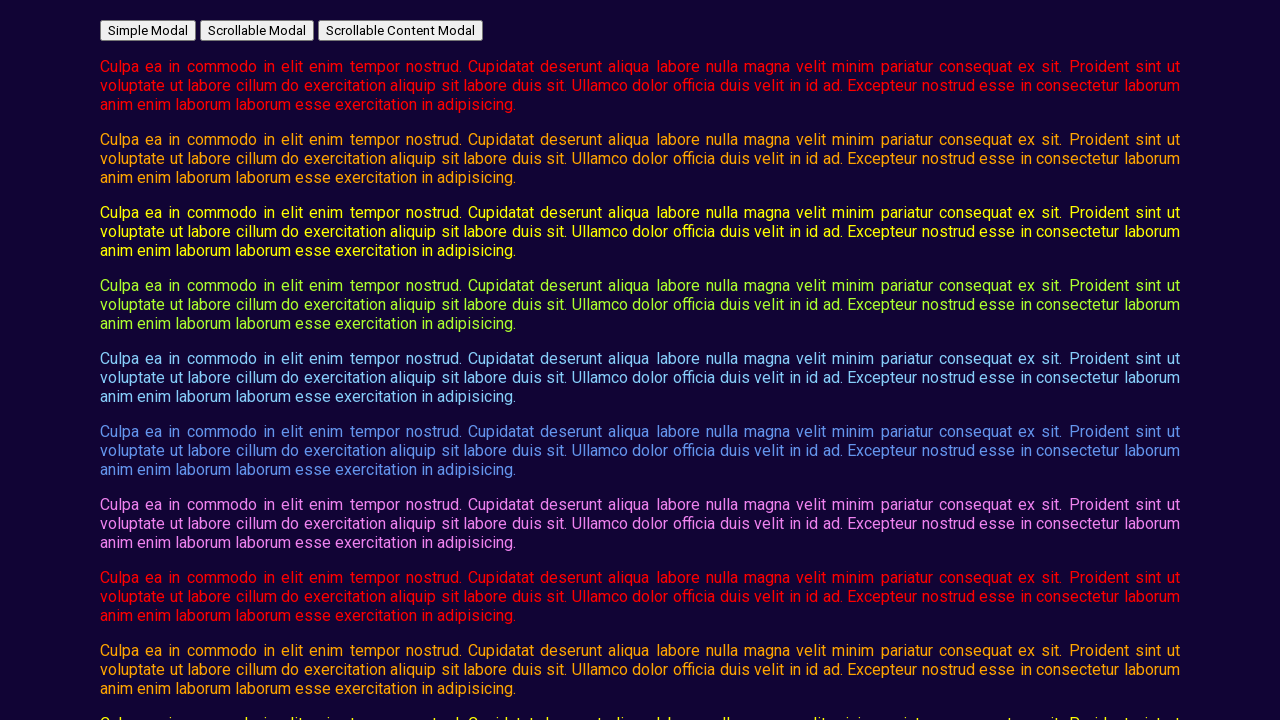

Clicked button to open simple modal at (148, 30) on #open_simple_modal
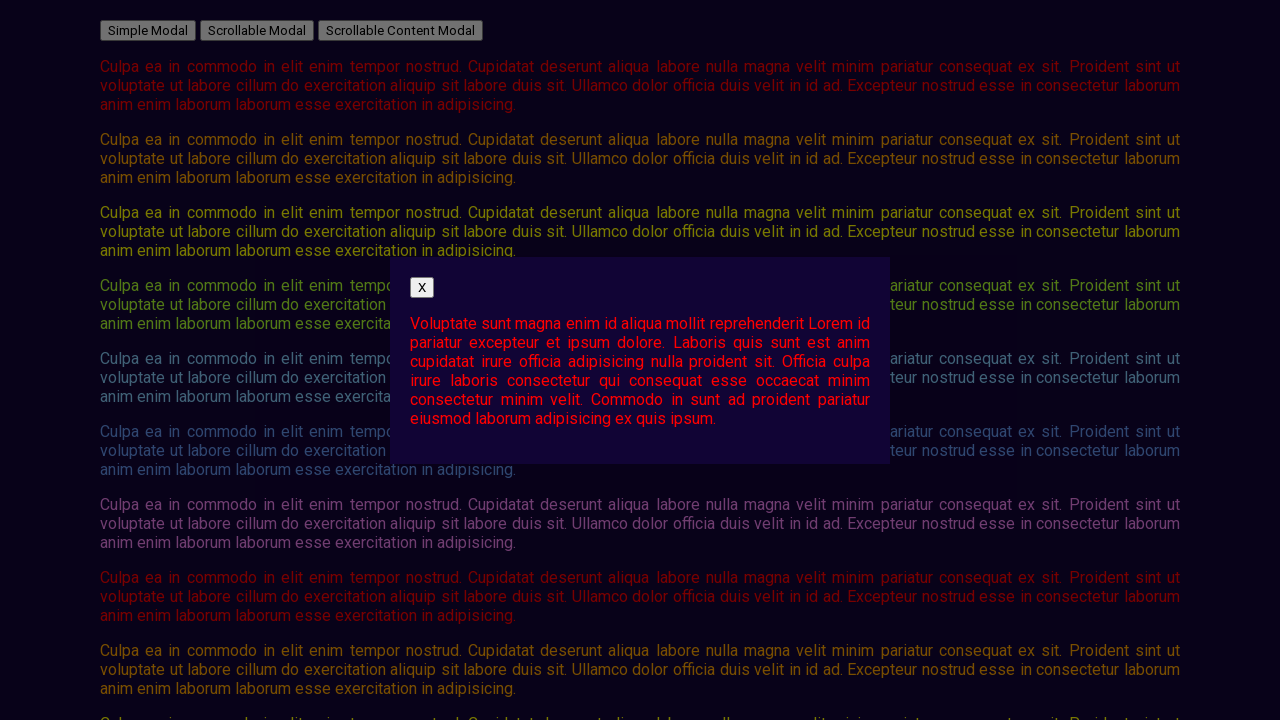

Modal content appeared and is visible
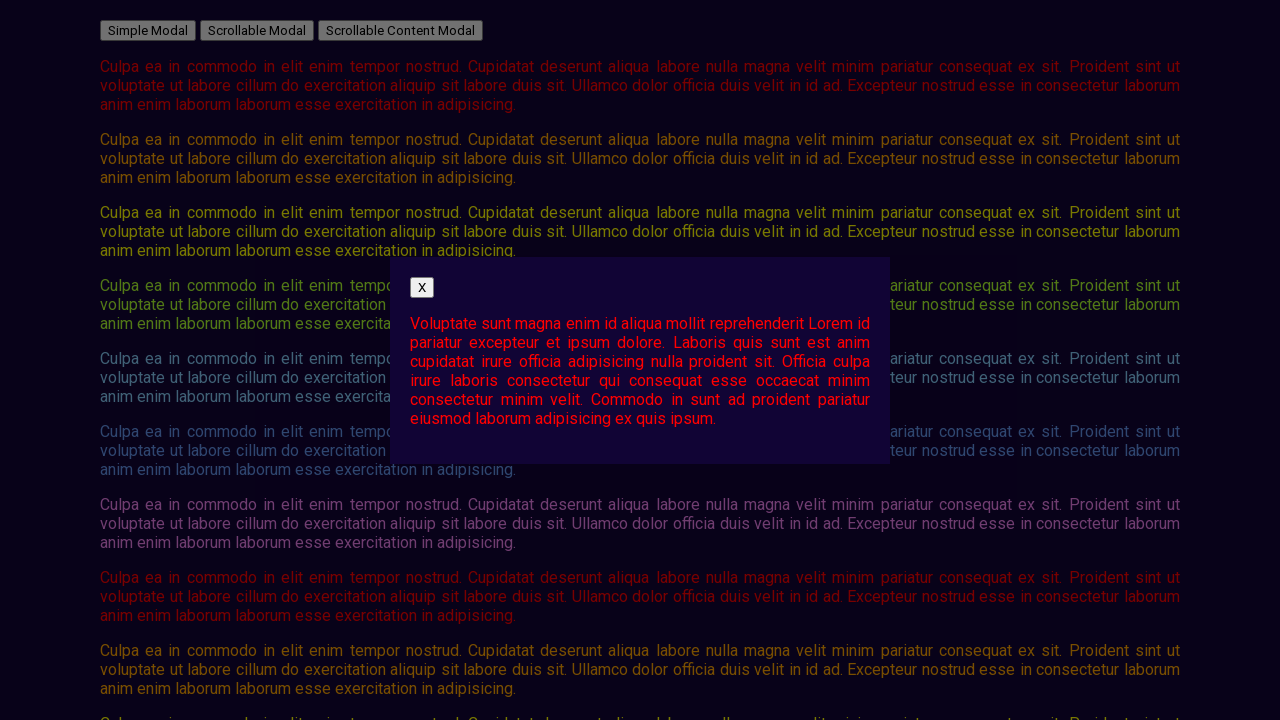

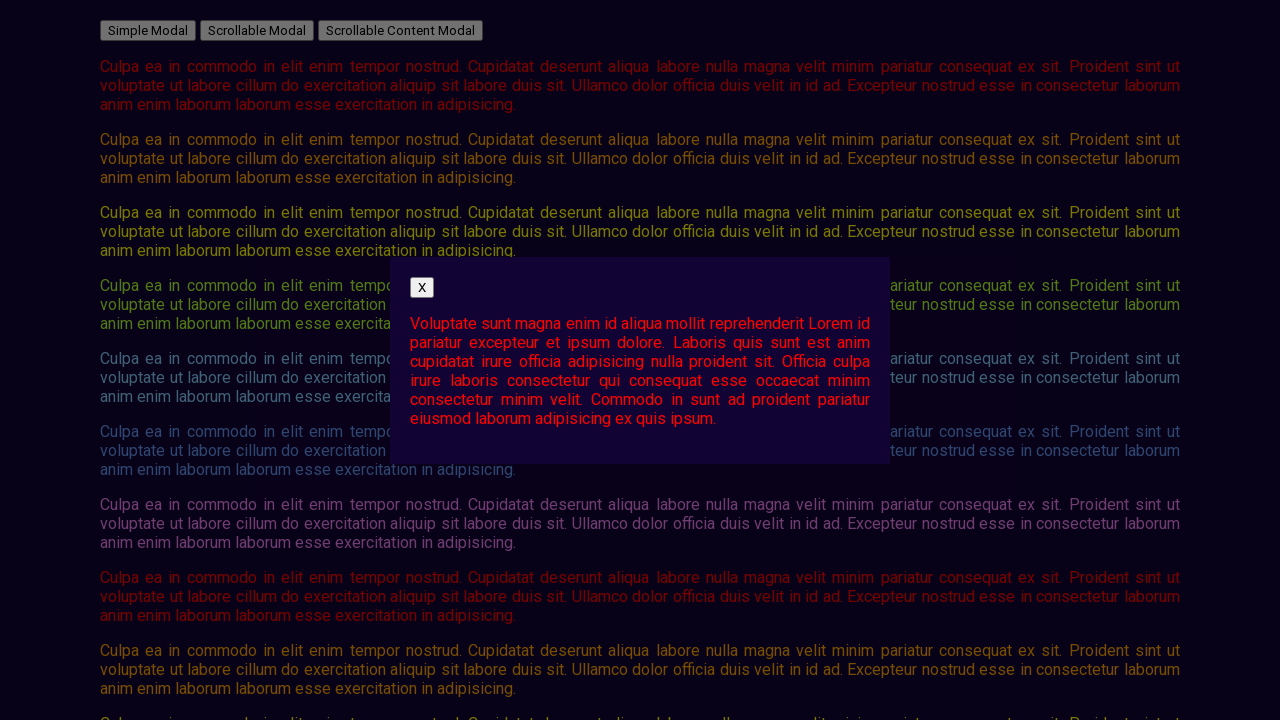